Navigates to a pizza restaurant contact page and verifies that a phone number pattern (XXX-XXX-XXX) is present on the page

Starting URL: https://www.pizzeria-mario.pl/kontakt#/r=pizzeria-mario-winogrady

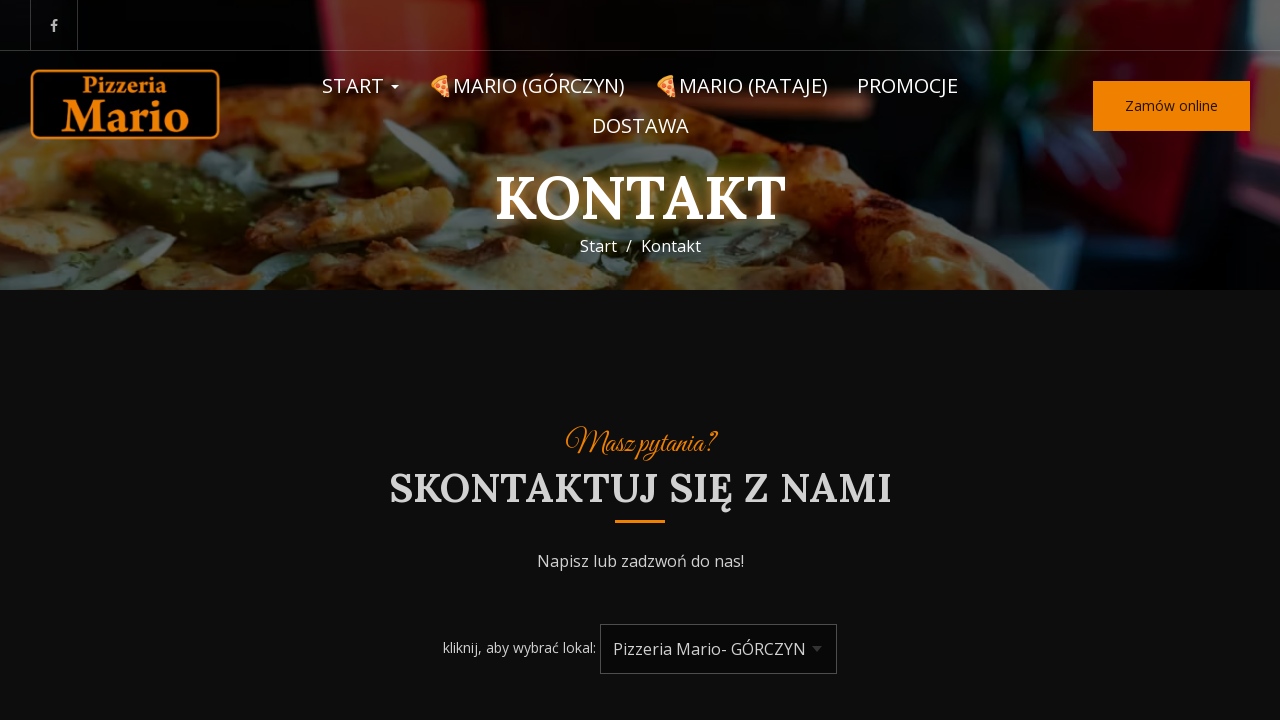

Waited for main content to load
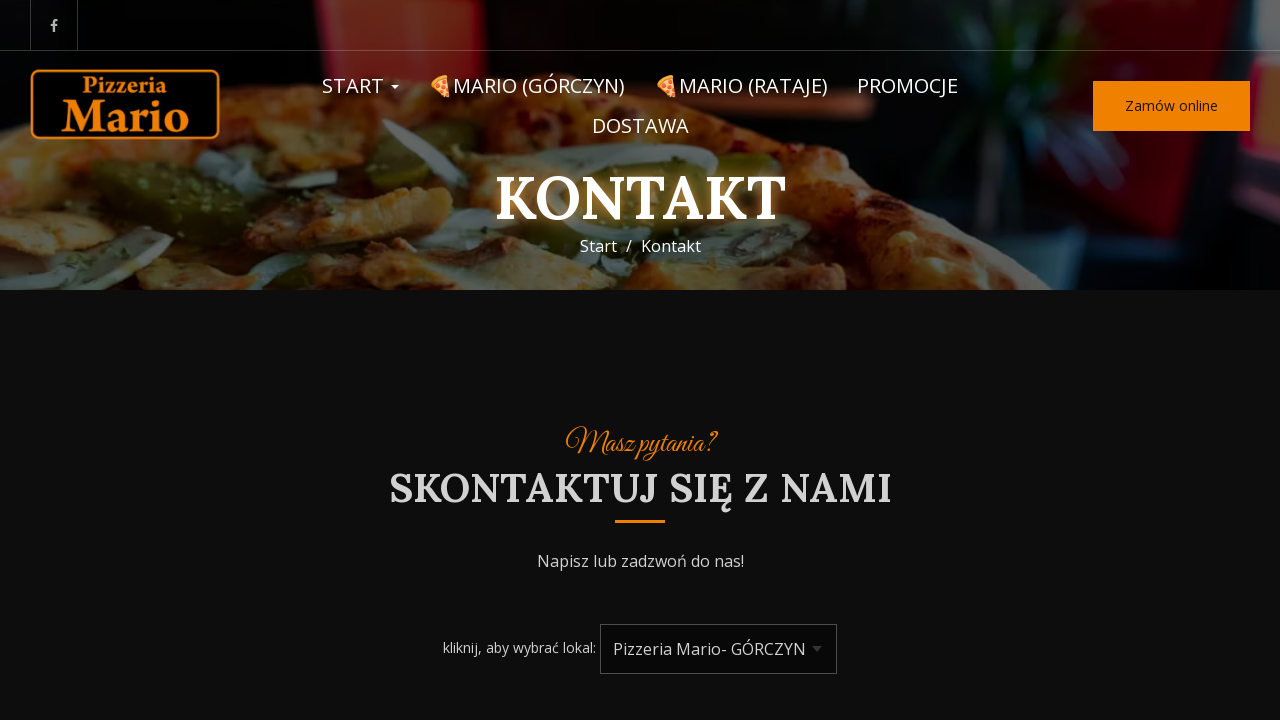

Retrieved page content
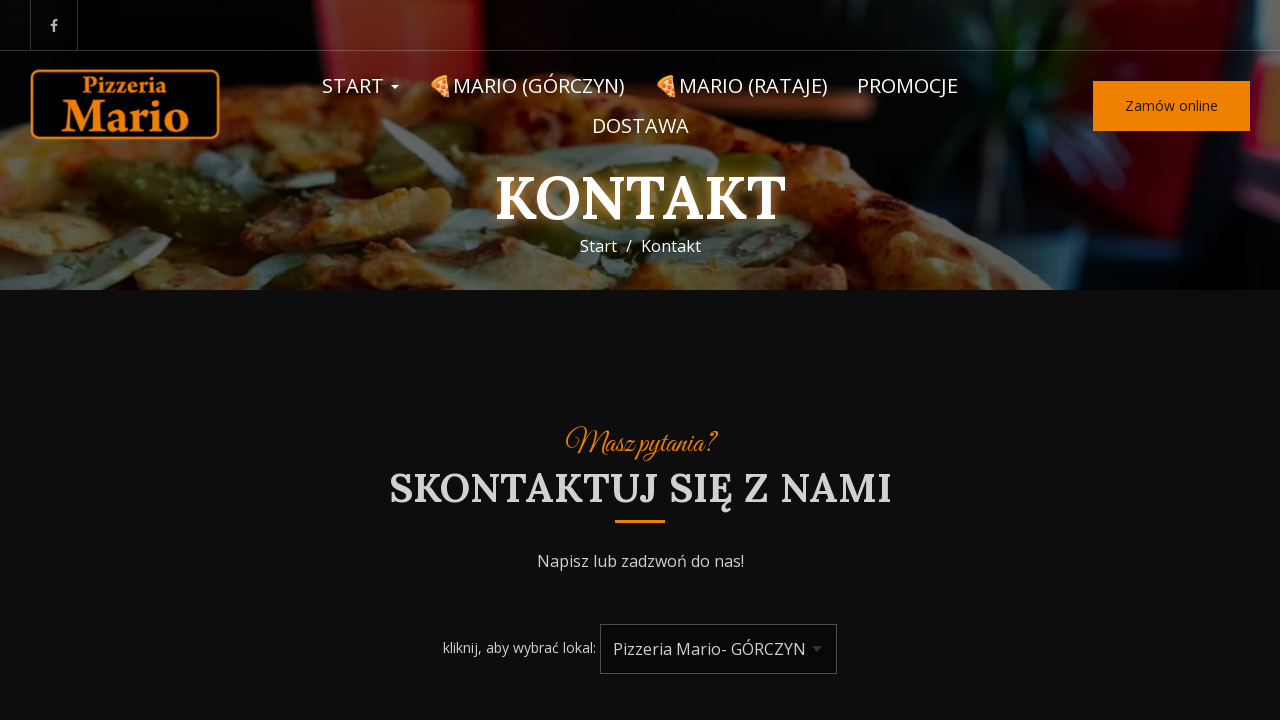

Verified phone number pattern (XXX-XXX-XXX) is present on page
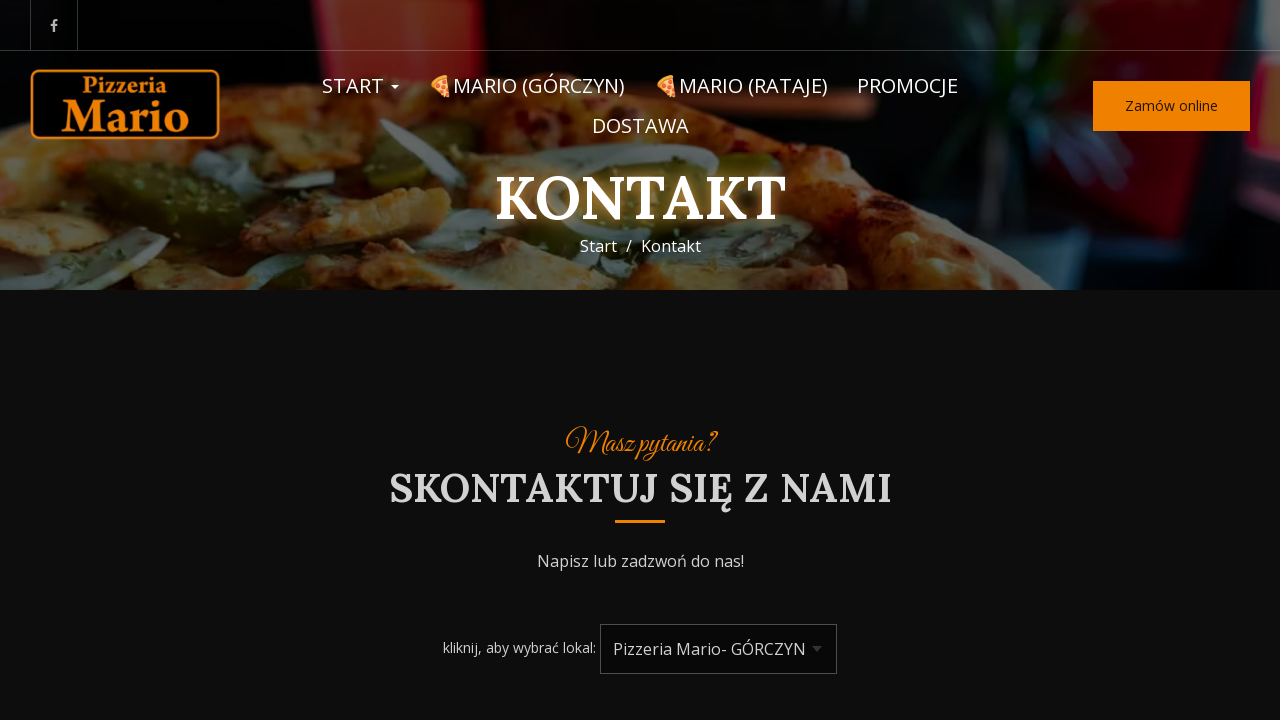

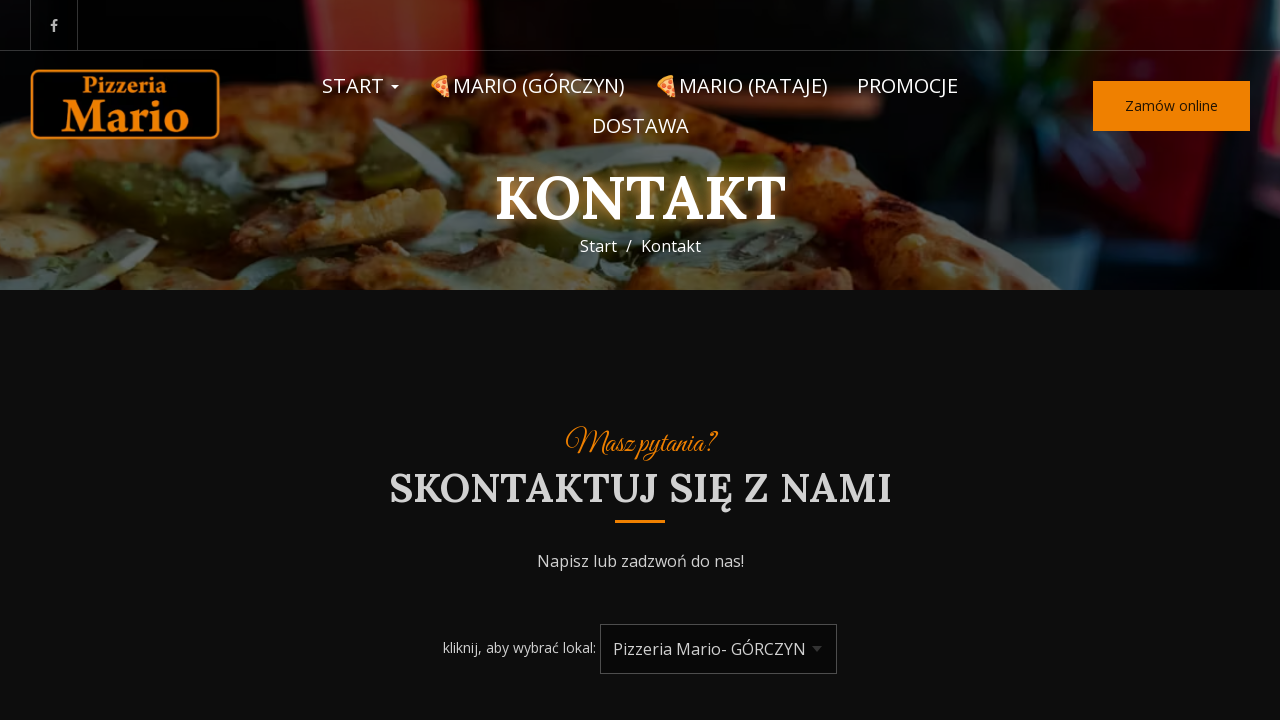